Tests a text box form by filling in name, email, and address fields, then submitting and verifying the output displays the entered values

Starting URL: https://demoqa.com/text-box

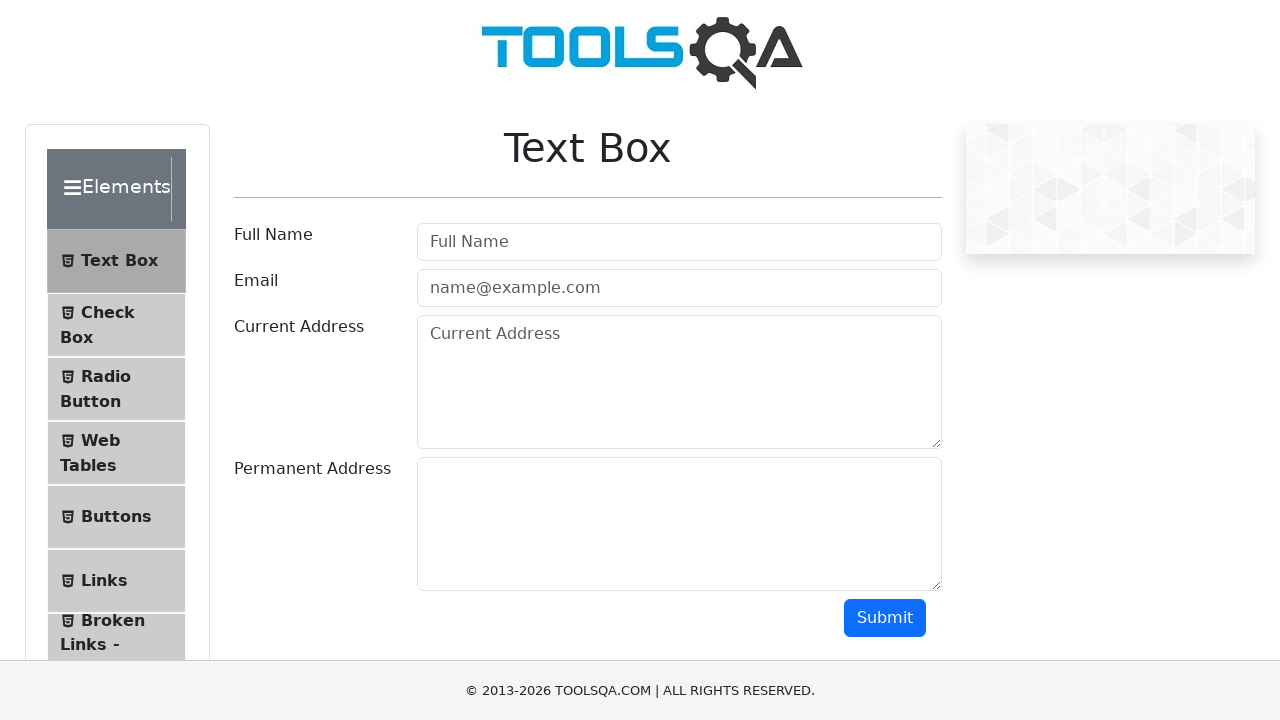

Filled name field with 'Victor Smith' on #userName
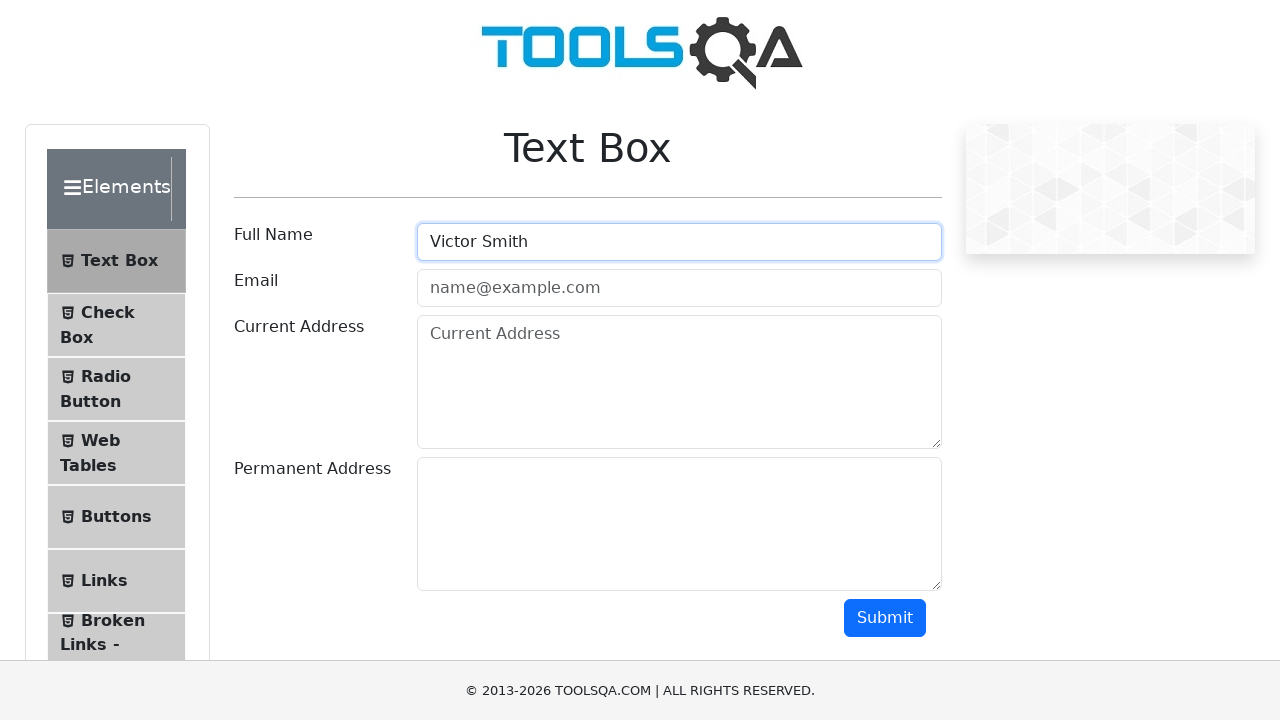

Filled email field with 'victor.smith@example.com' on #userEmail
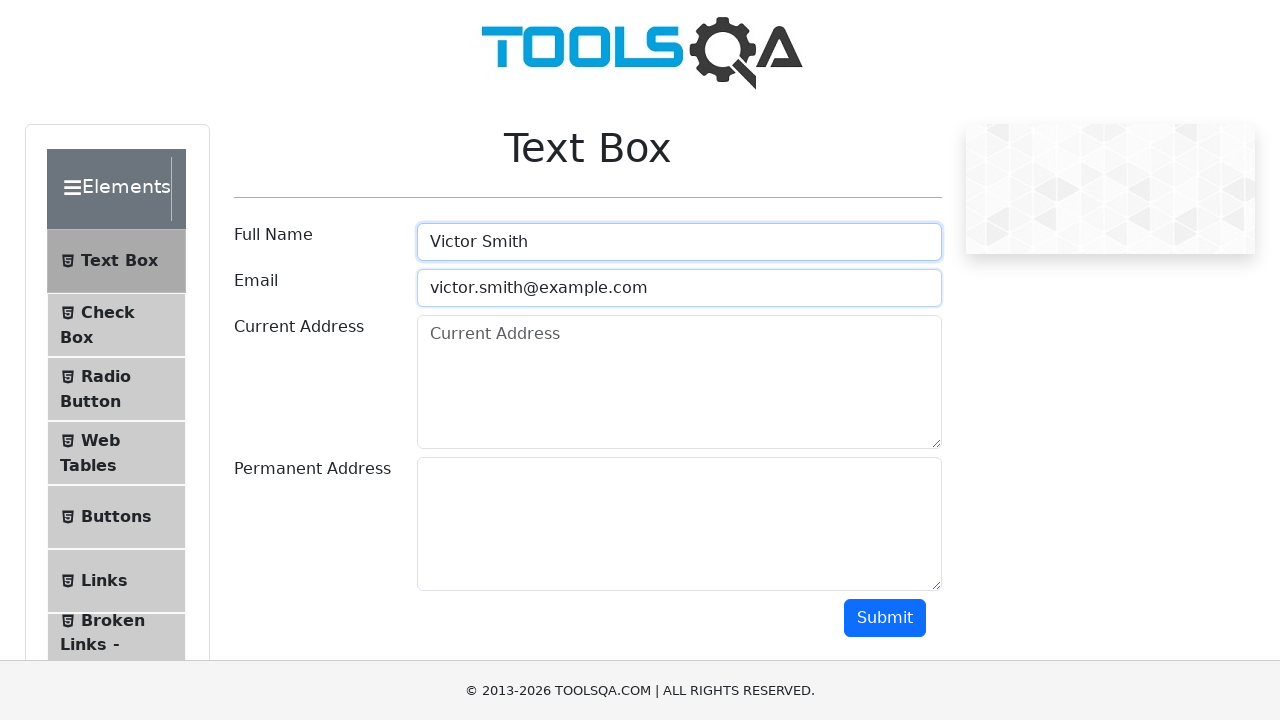

Filled current address field with '123 Main Street, Apt 4B' on #currentAddress
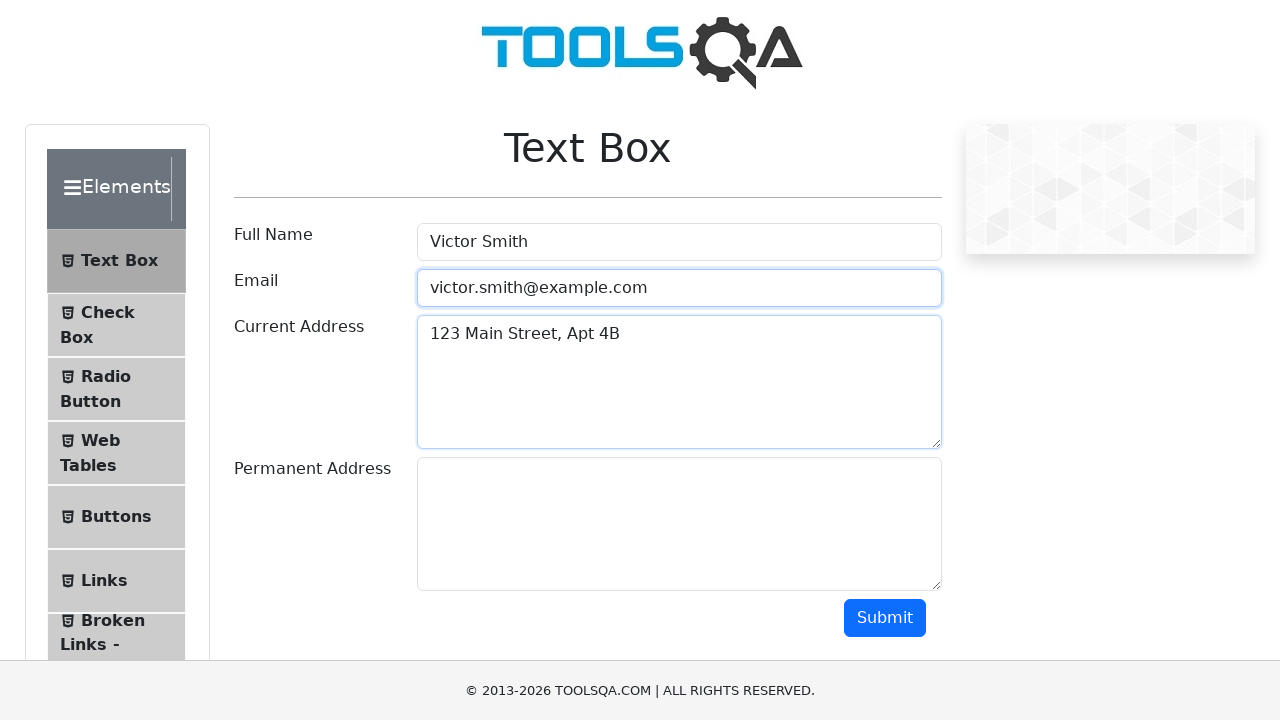

Filled permanent address field with '456 Oak Avenue' on #permanentAddress
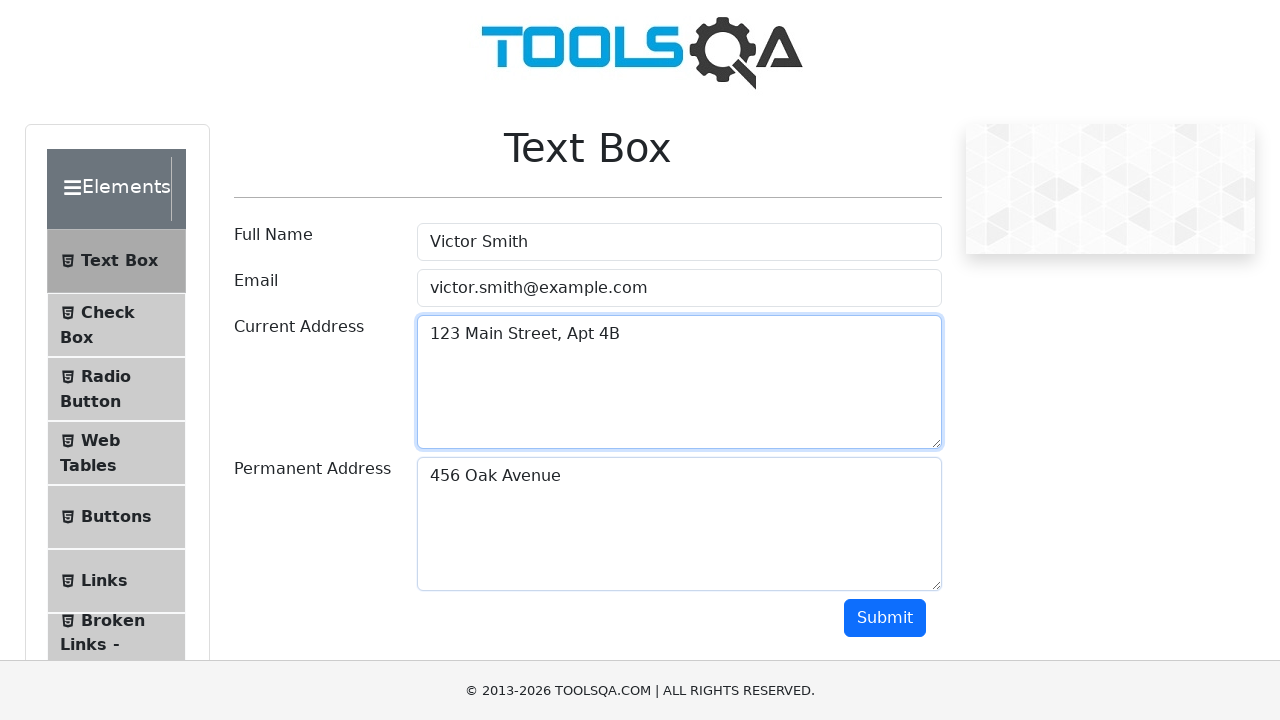

Clicked submit button to submit the form at (885, 618) on #submit
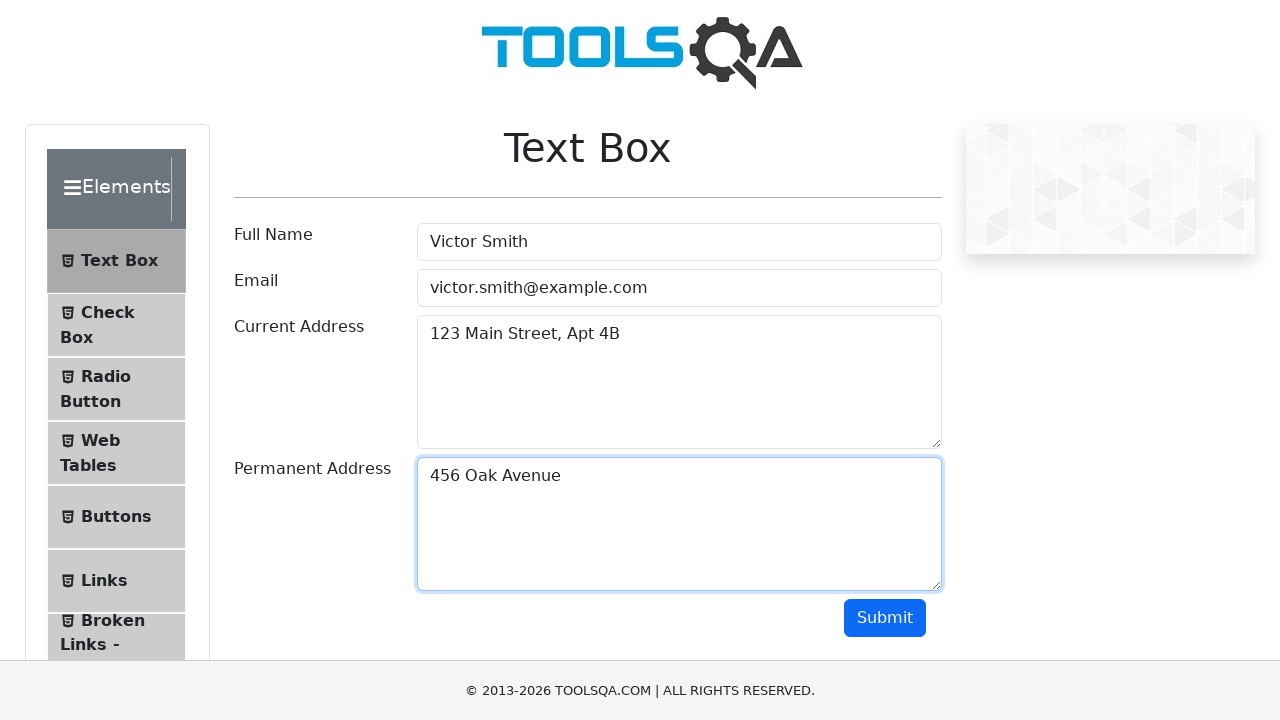

Output section loaded with submitted form data
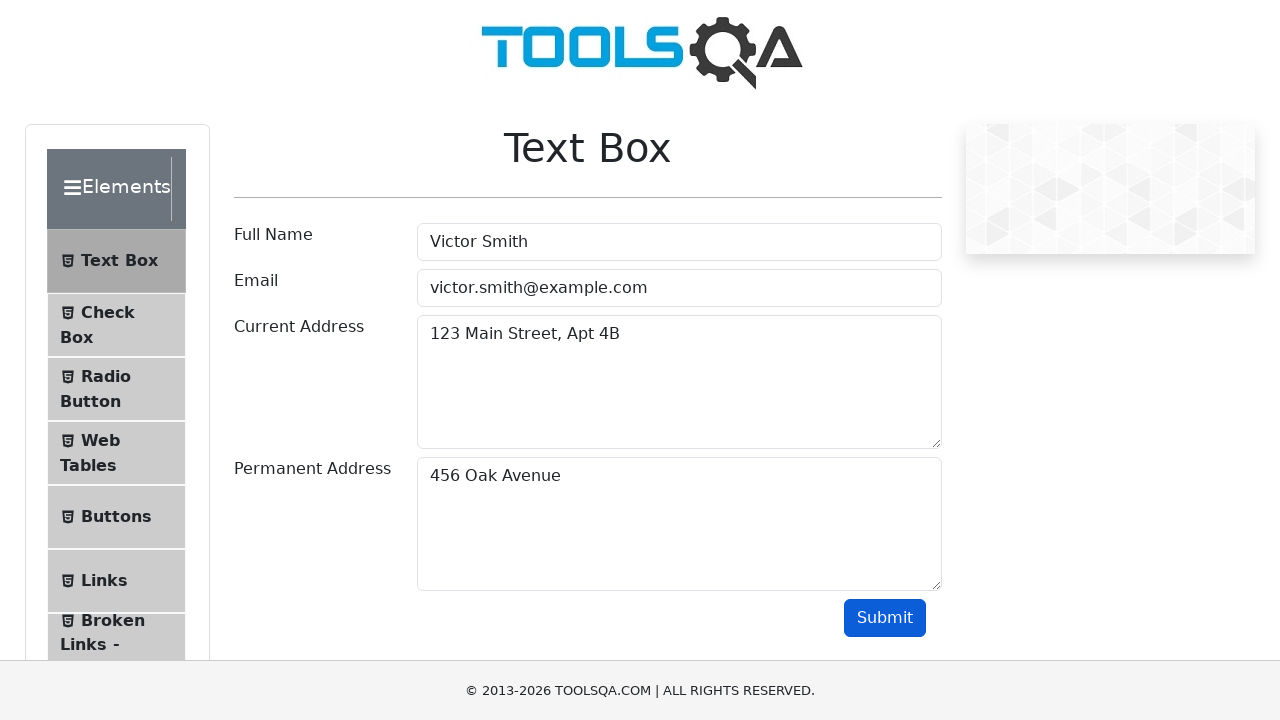

Verified name 'Victor Smith' is displayed in output
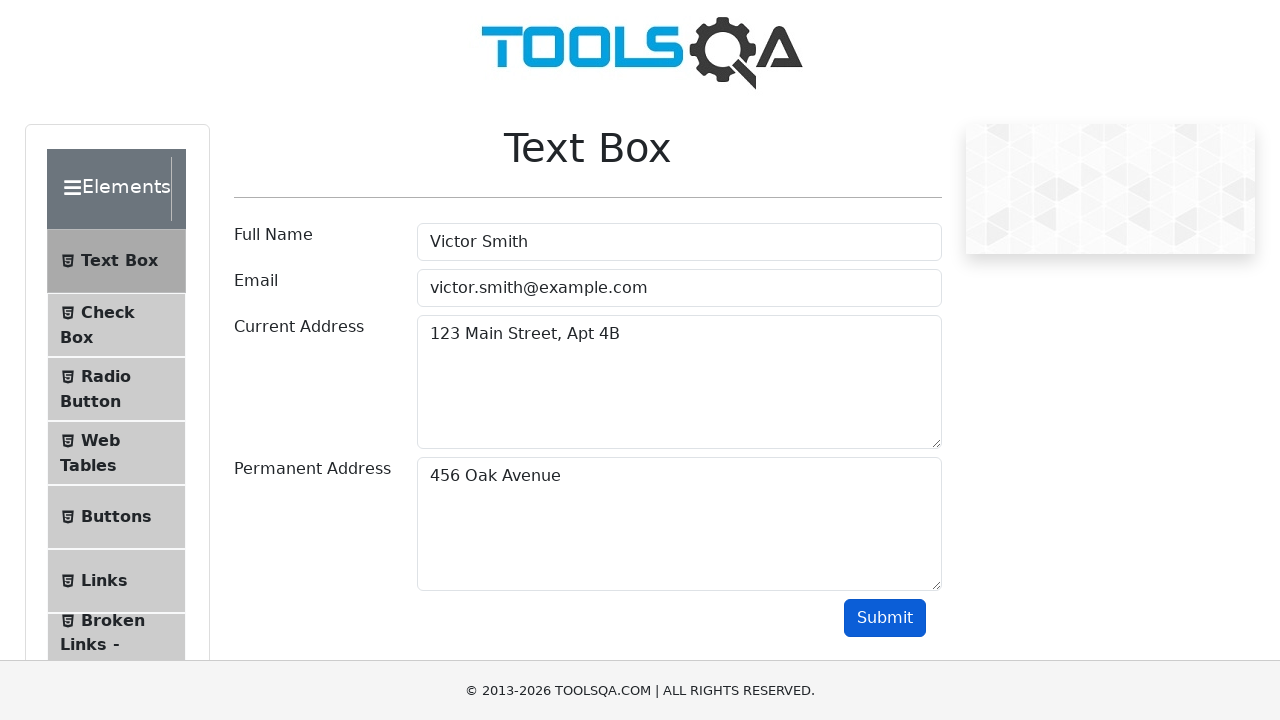

Verified email 'victor.smith@example.com' is displayed in output
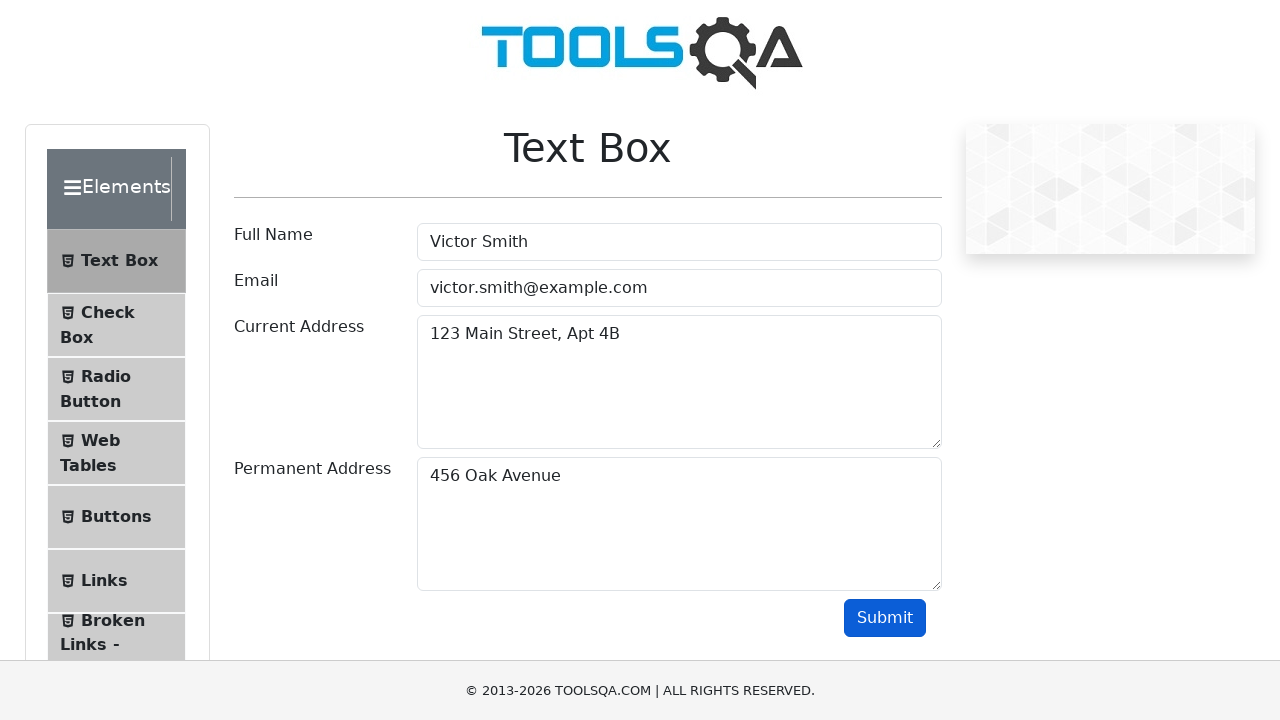

Verified current address '123 Main Street, Apt 4B' is displayed in output
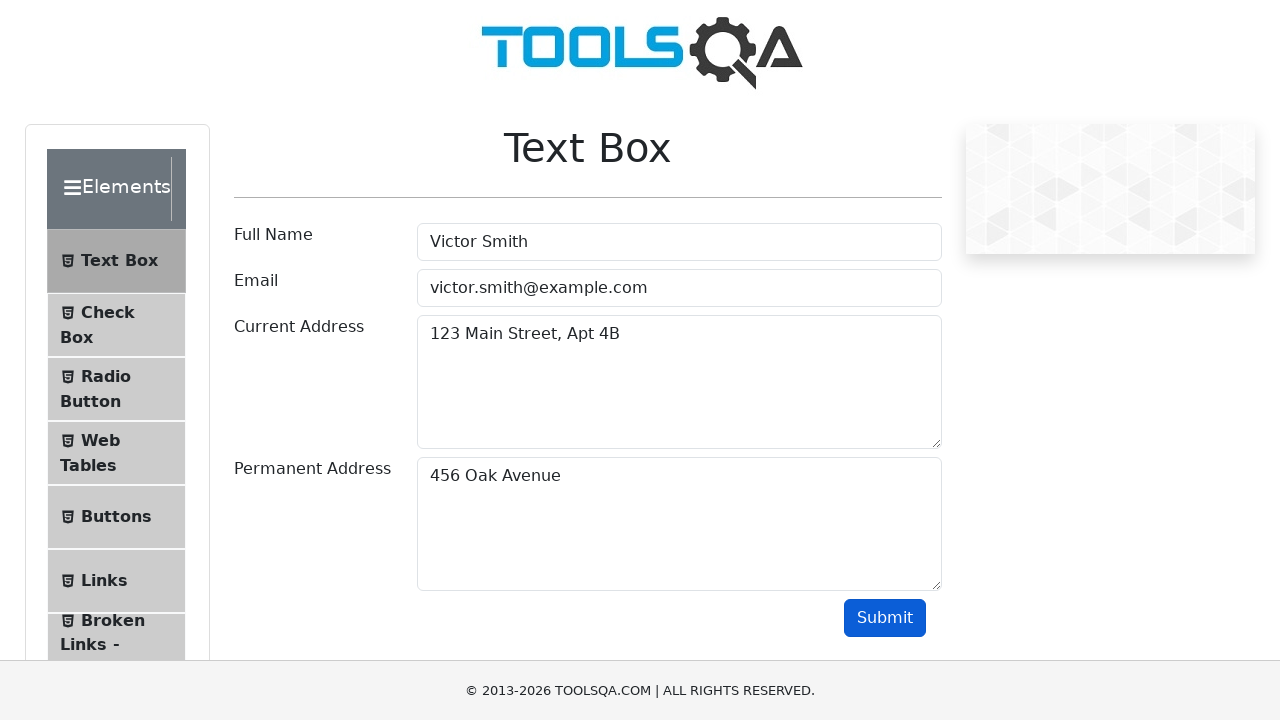

Verified permanent address '456 Oak Avenue' is displayed in output
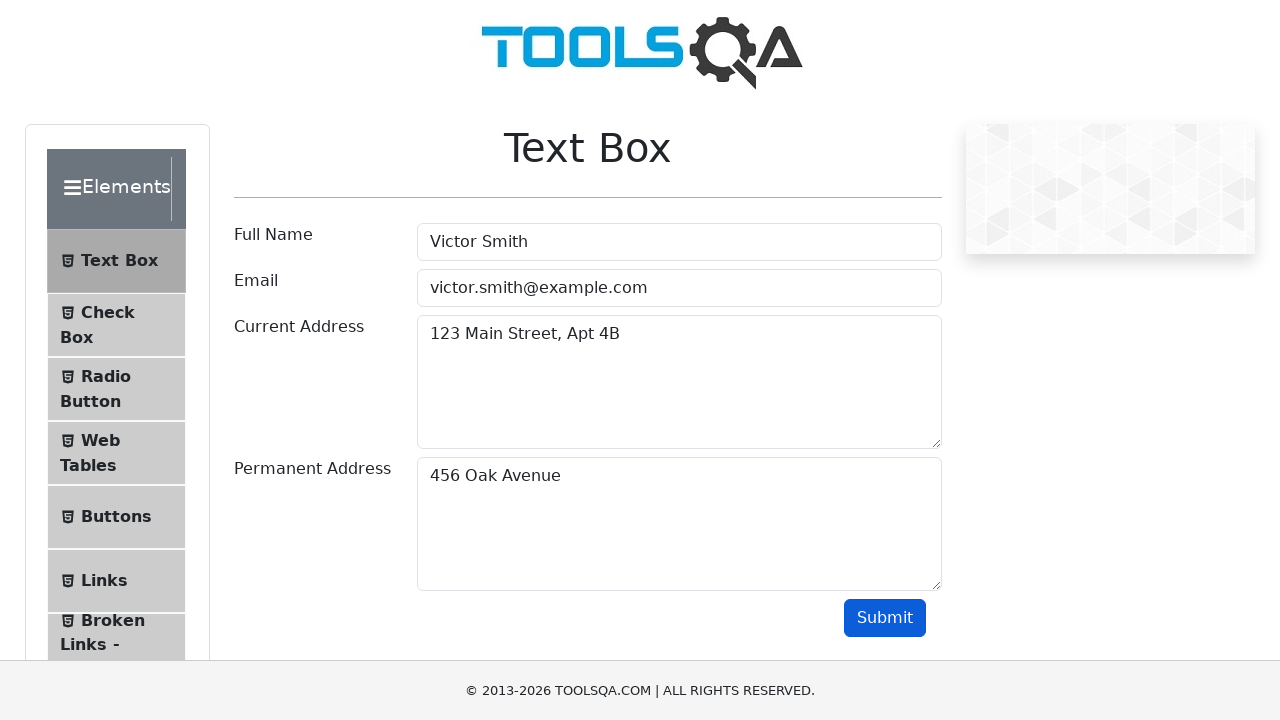

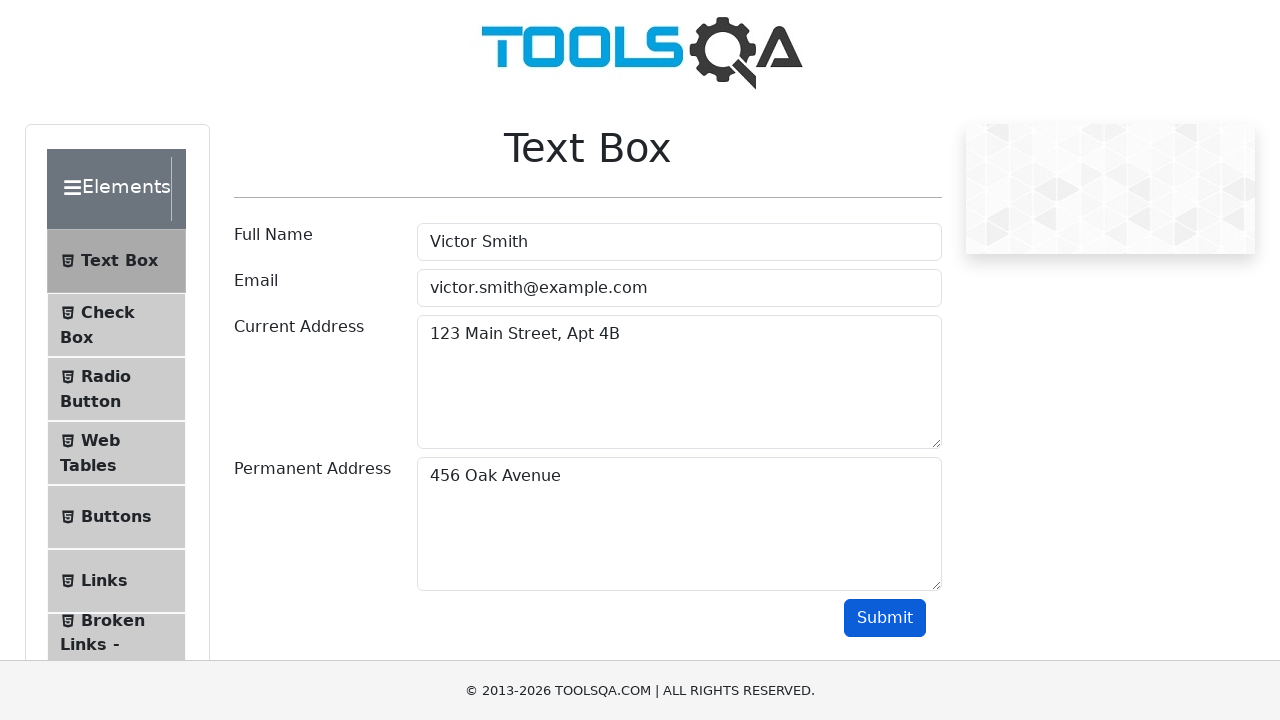